Tests adding multiple todo items to the list and verifying they appear correctly

Starting URL: https://demo.playwright.dev/todomvc

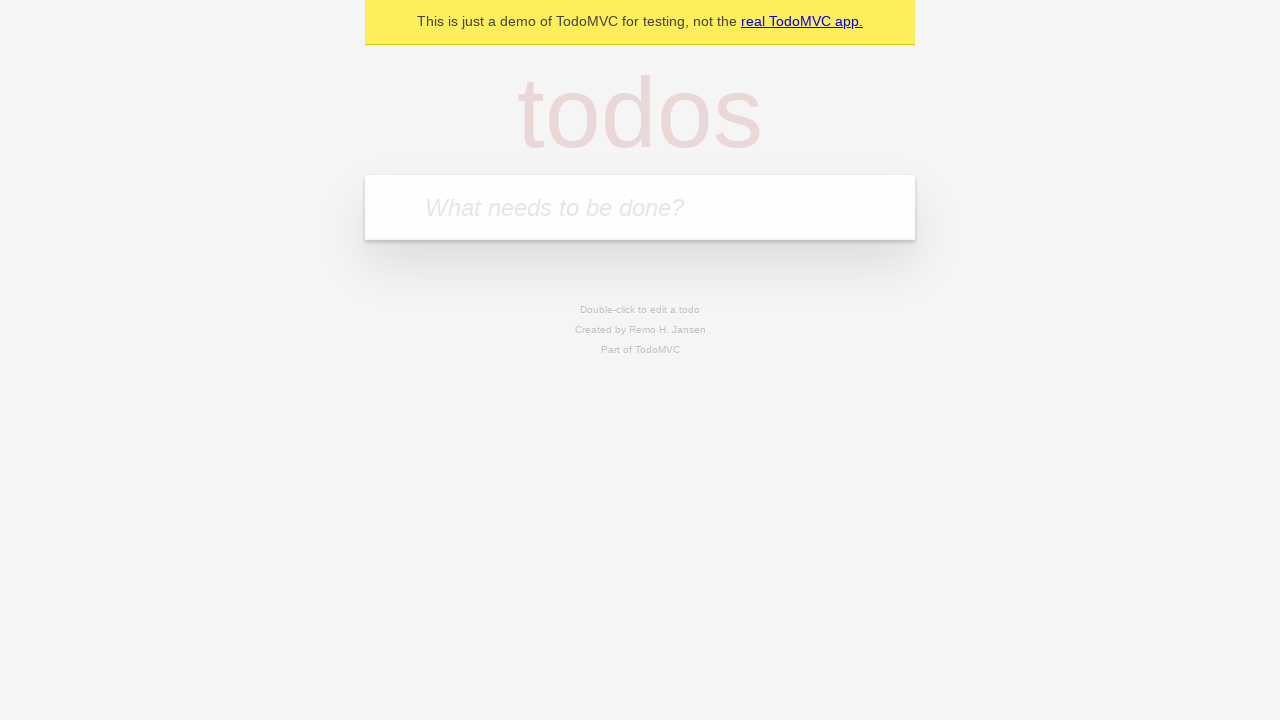

Filled todo input with 'buy some cheese' on internal:attr=[placeholder="What needs to be done?"i]
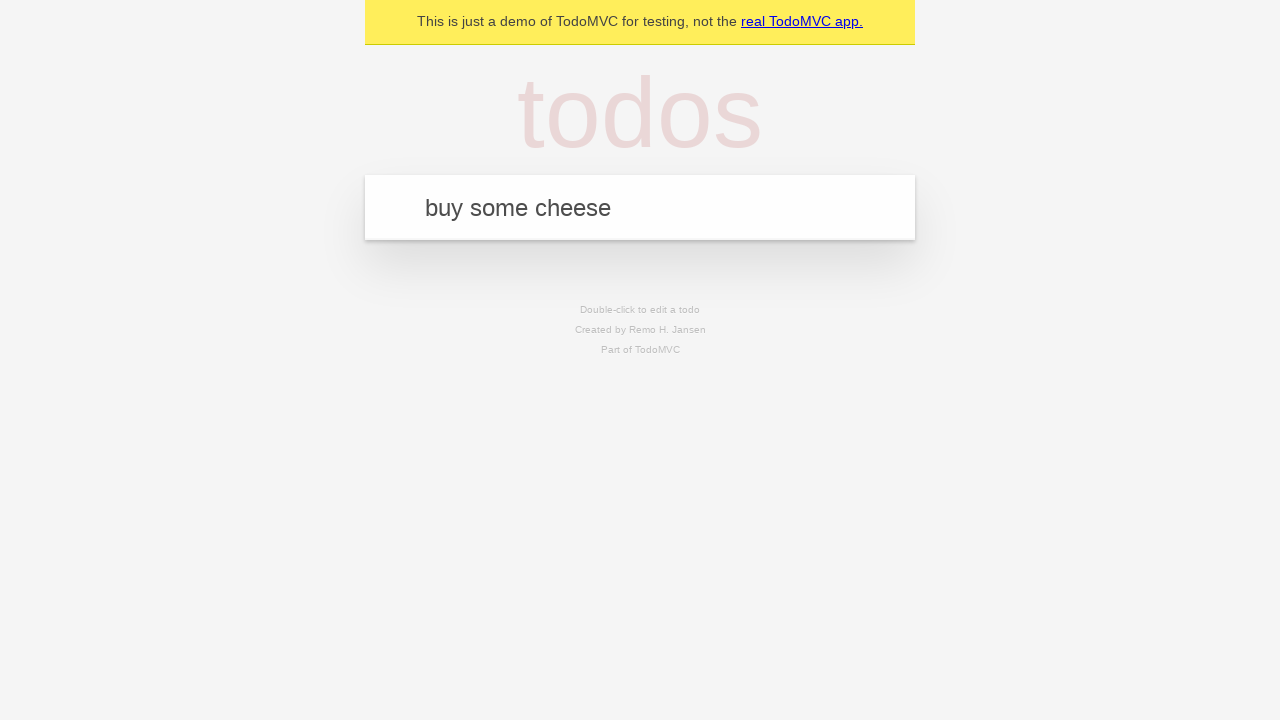

Pressed Enter to add first todo item on internal:attr=[placeholder="What needs to be done?"i]
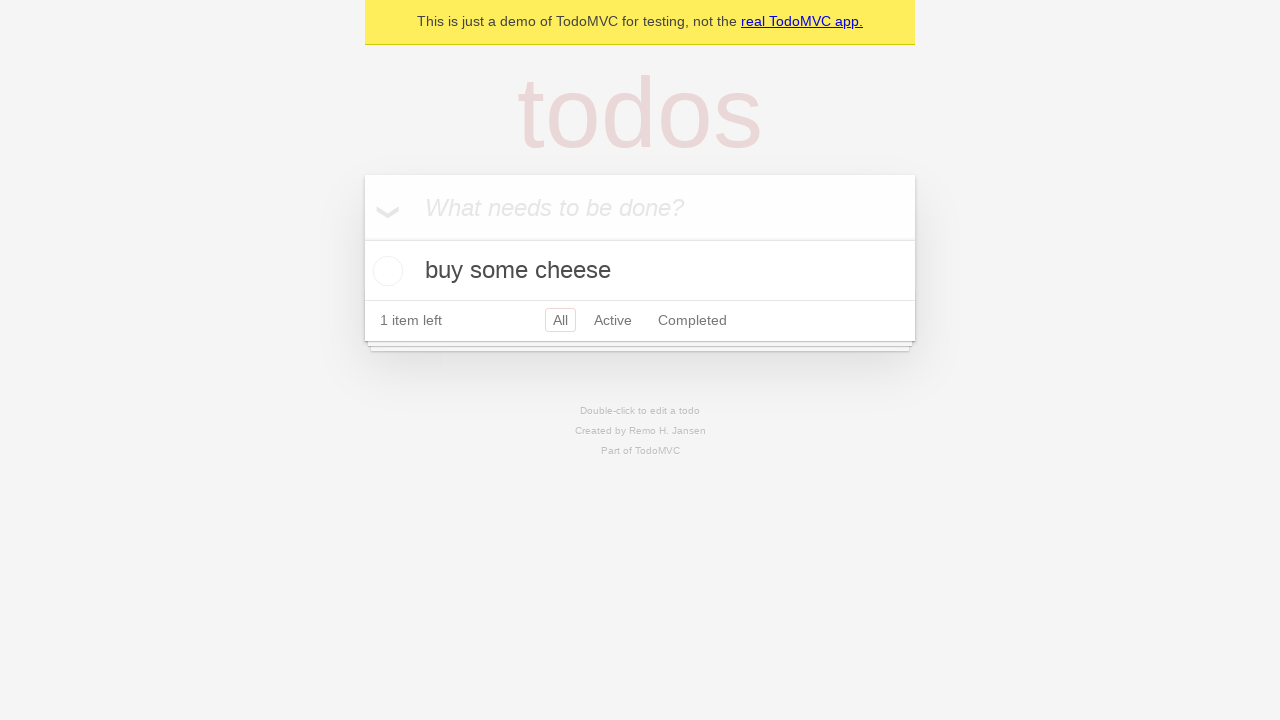

First todo item appeared in the list
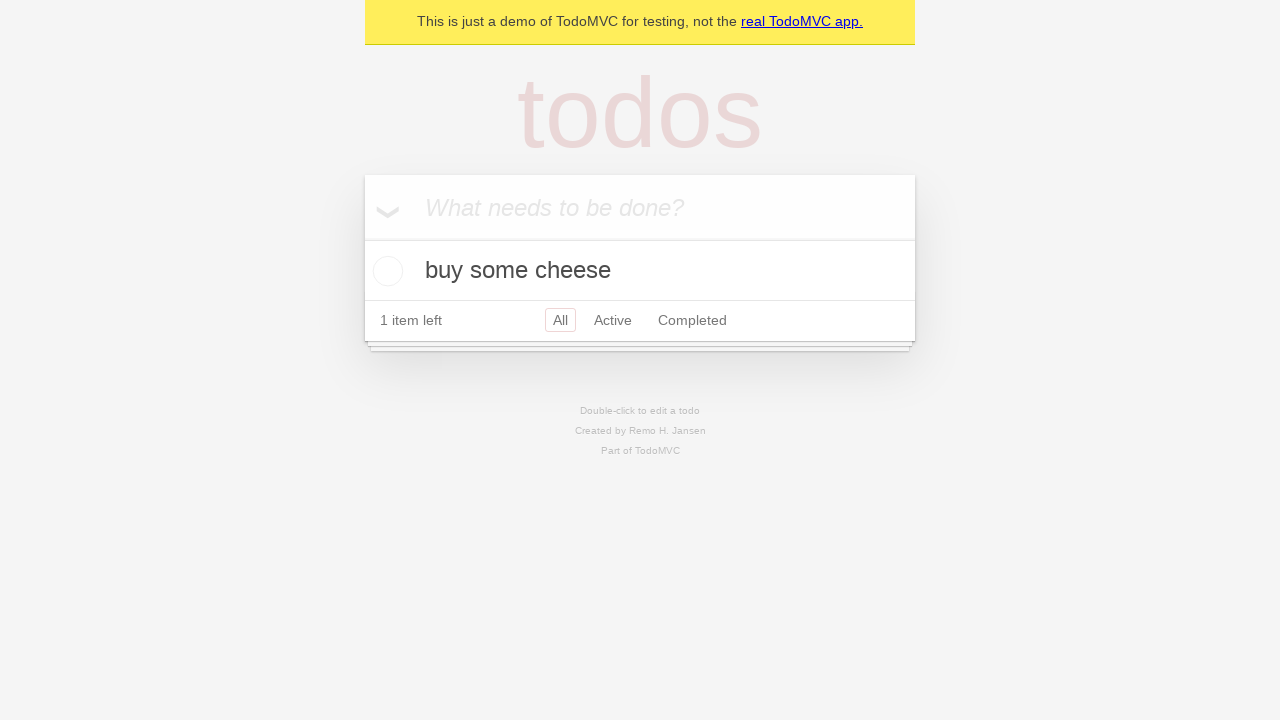

Filled todo input with 'feed the cat' on internal:attr=[placeholder="What needs to be done?"i]
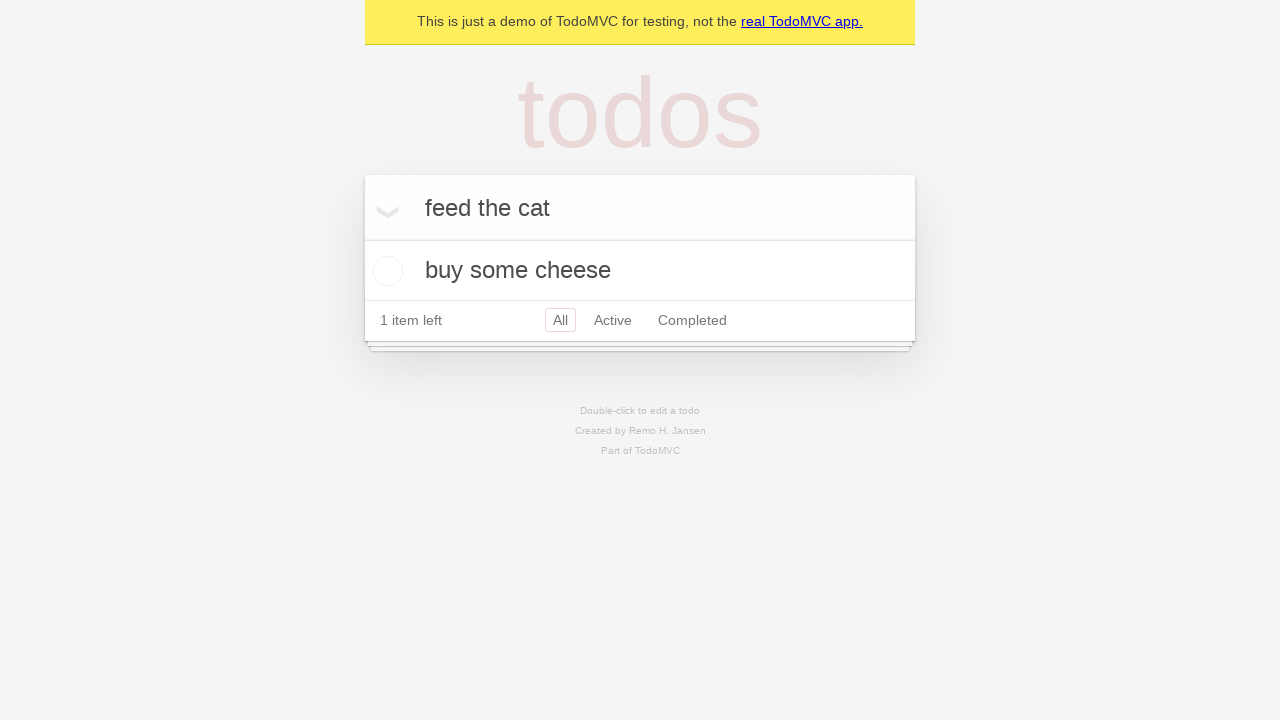

Pressed Enter to add second todo item on internal:attr=[placeholder="What needs to be done?"i]
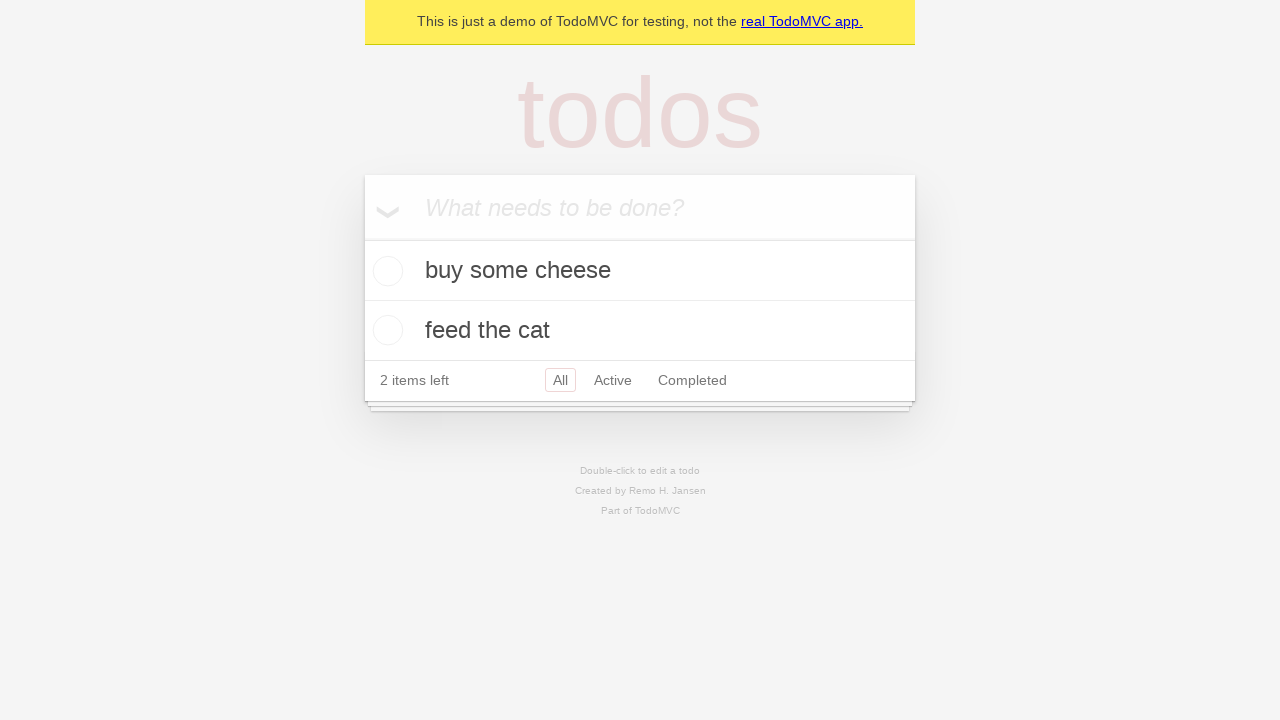

Both todo items are now visible in the list
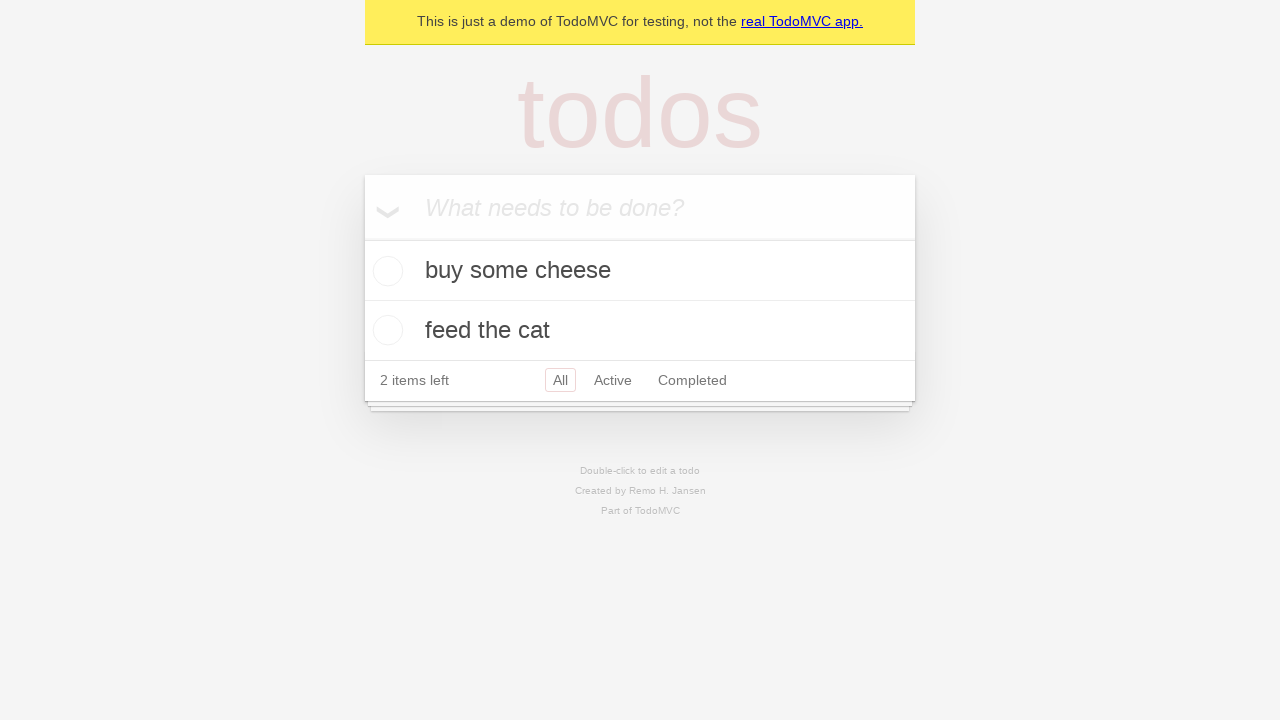

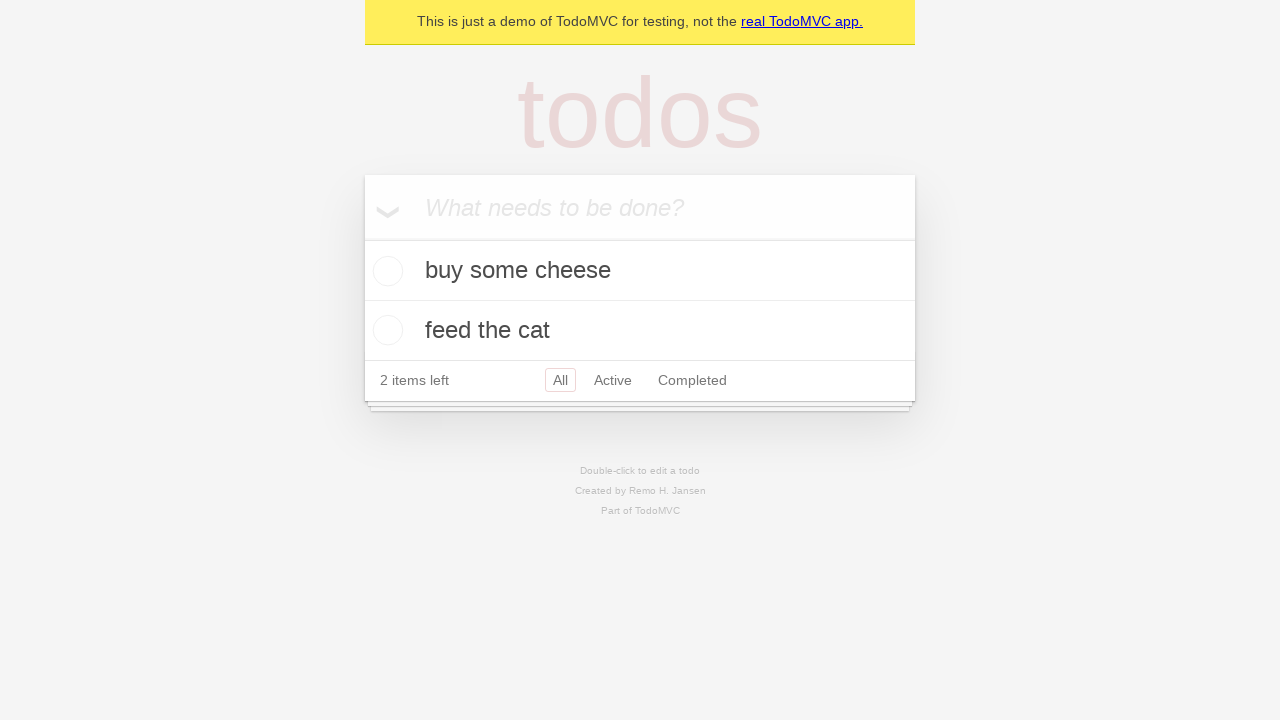